Selects "Option 1" from the dropdown by its visible text and verifies it is selected

Starting URL: https://the-internet.herokuapp.com/dropdown

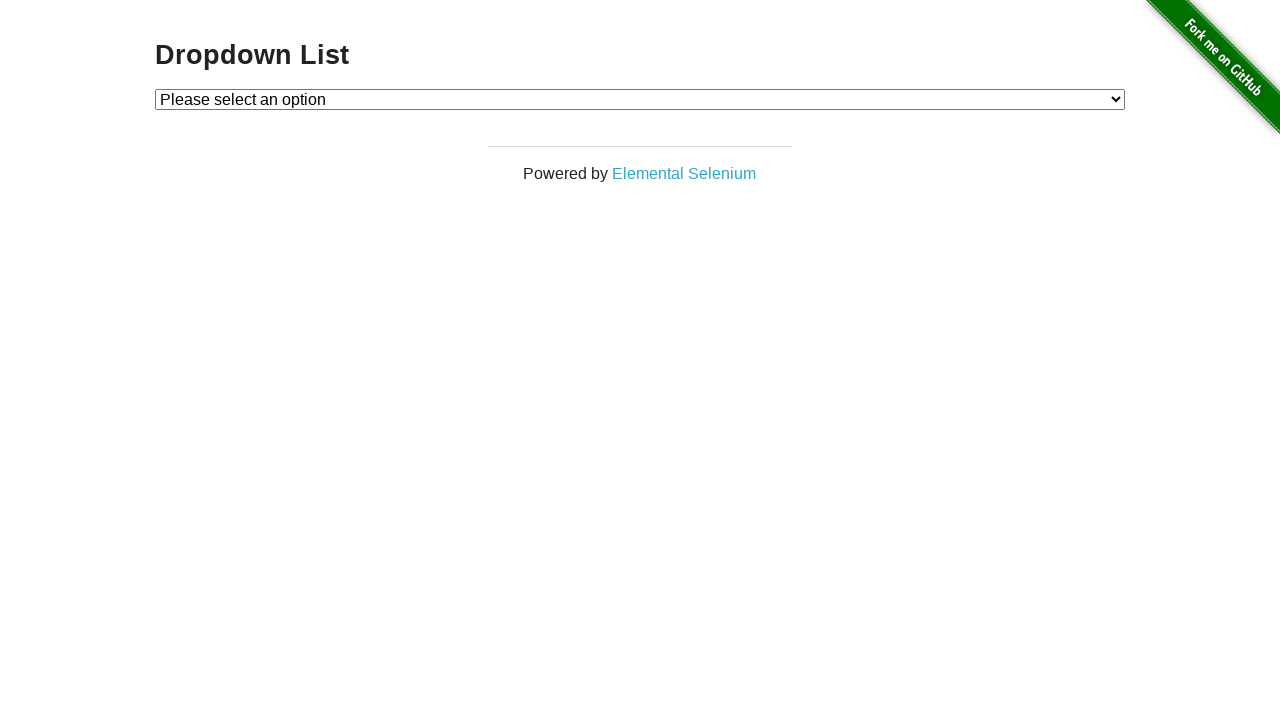

Navigated to dropdown page
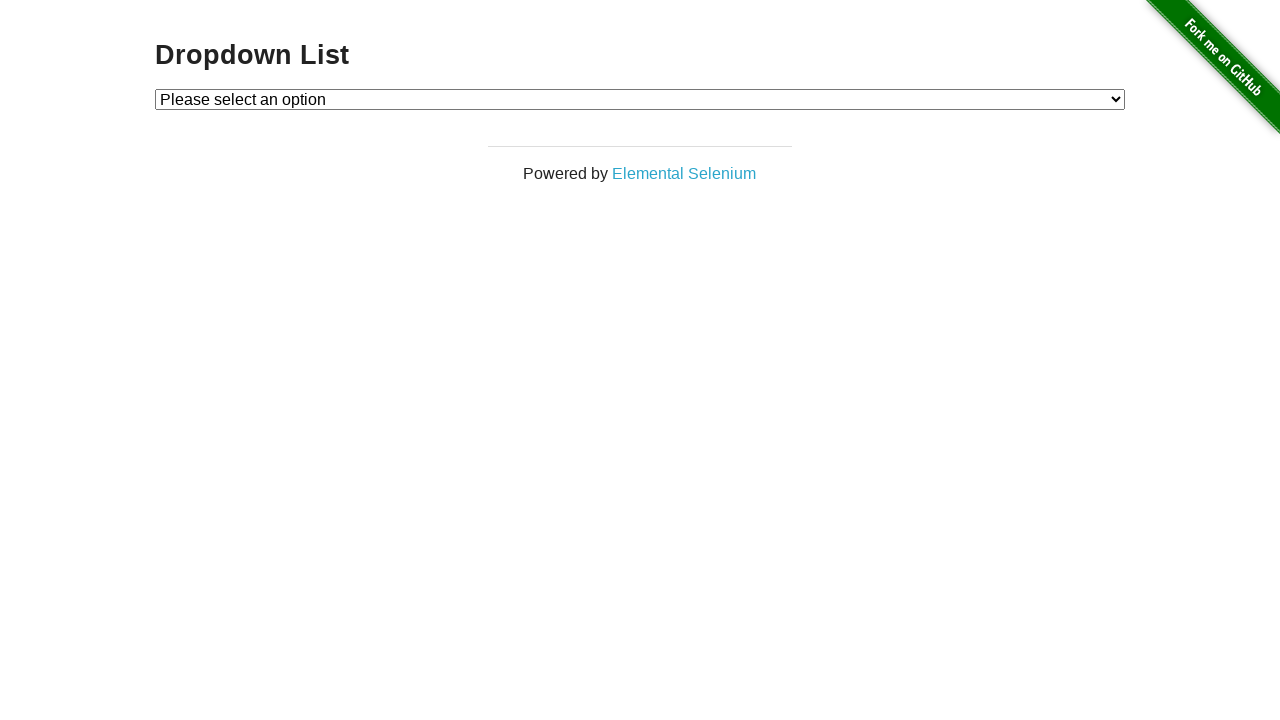

Selected 'Option 1' from dropdown by visible text on #dropdown
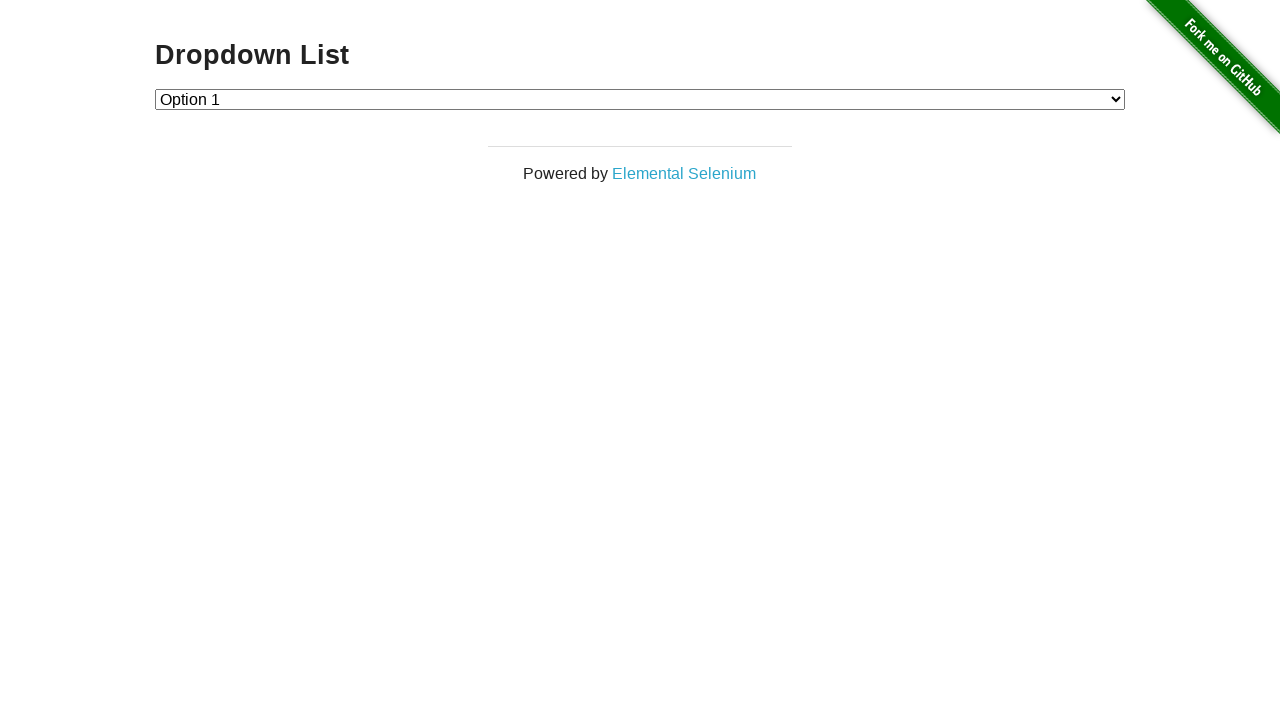

Retrieved selected option value from dropdown
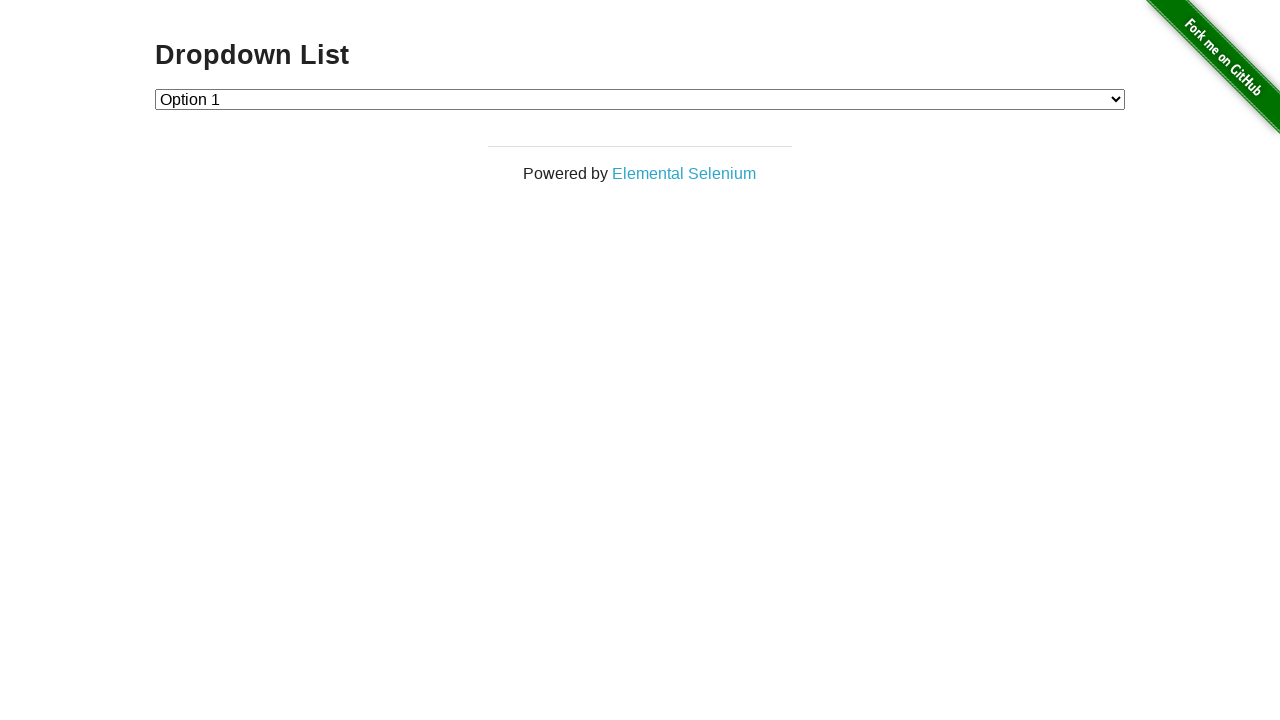

Verified that selected option value is '1'
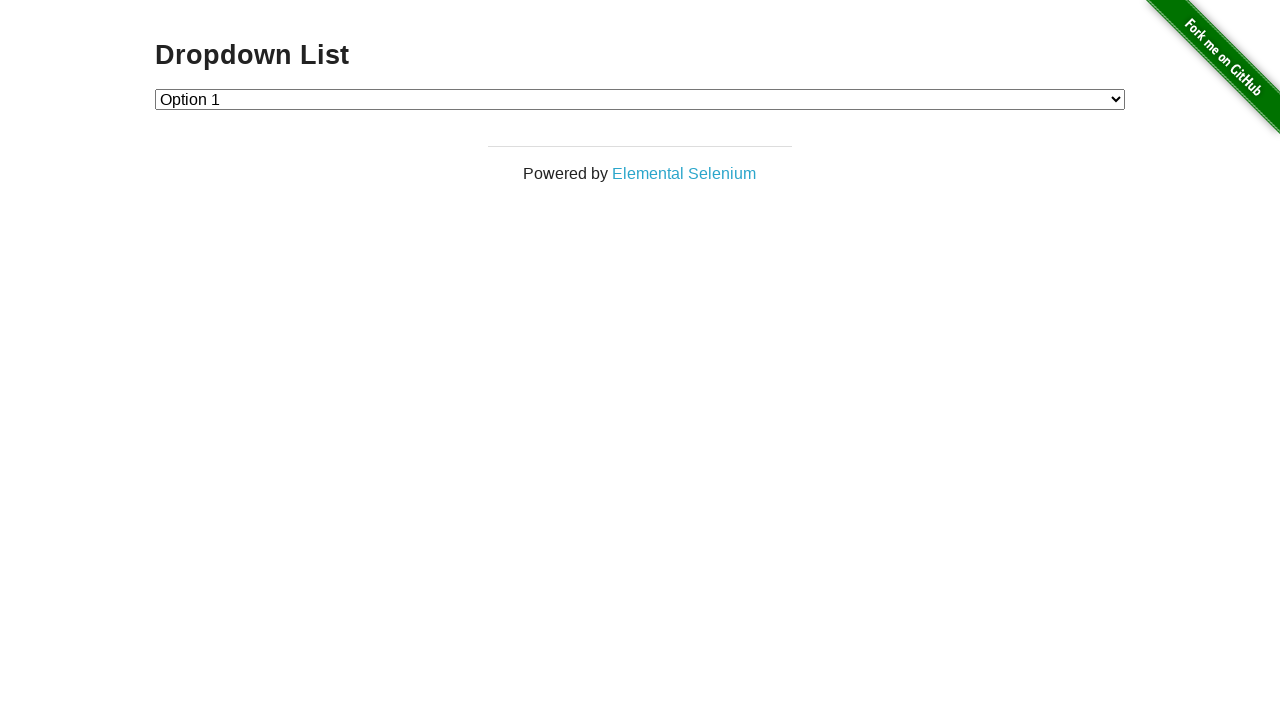

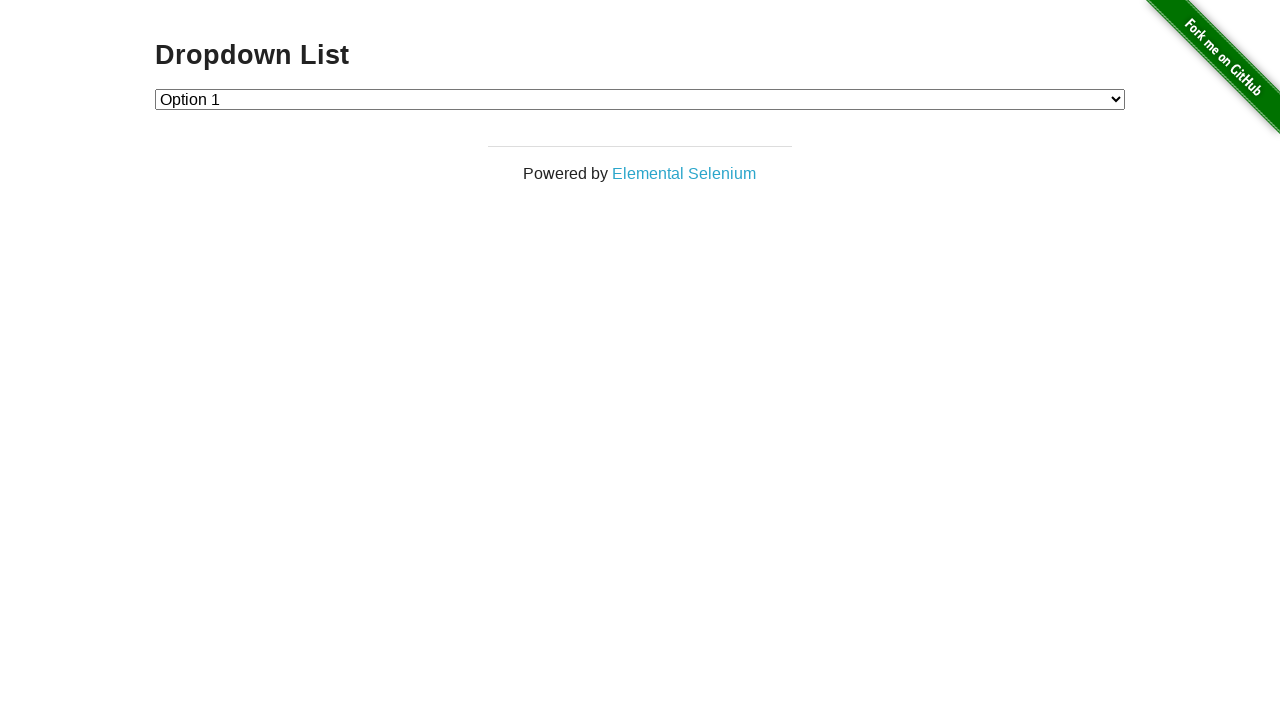